Tests various alert popup interactions including confirmation alerts, prompt alerts, and timer-based alerts on the DemoQA alerts page

Starting URL: https://demoqa.com/alerts

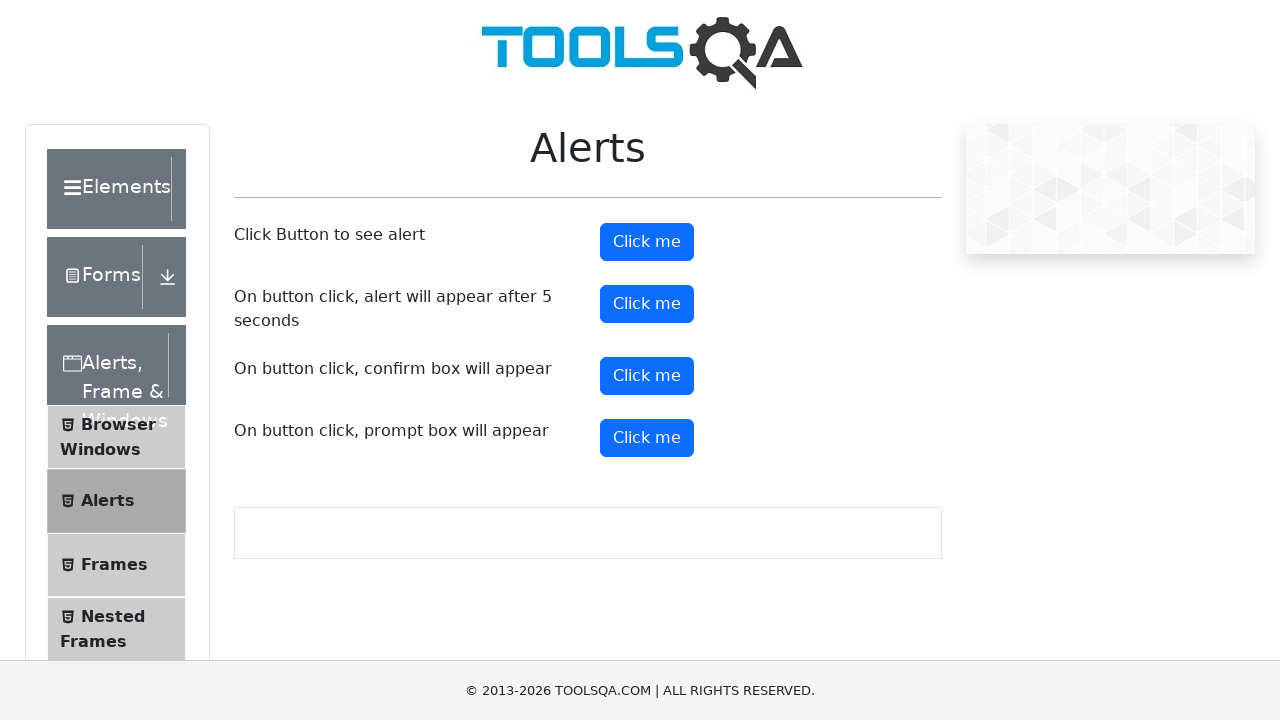

Clicked confirm button to trigger confirmation alert at (647, 376) on #confirmButton
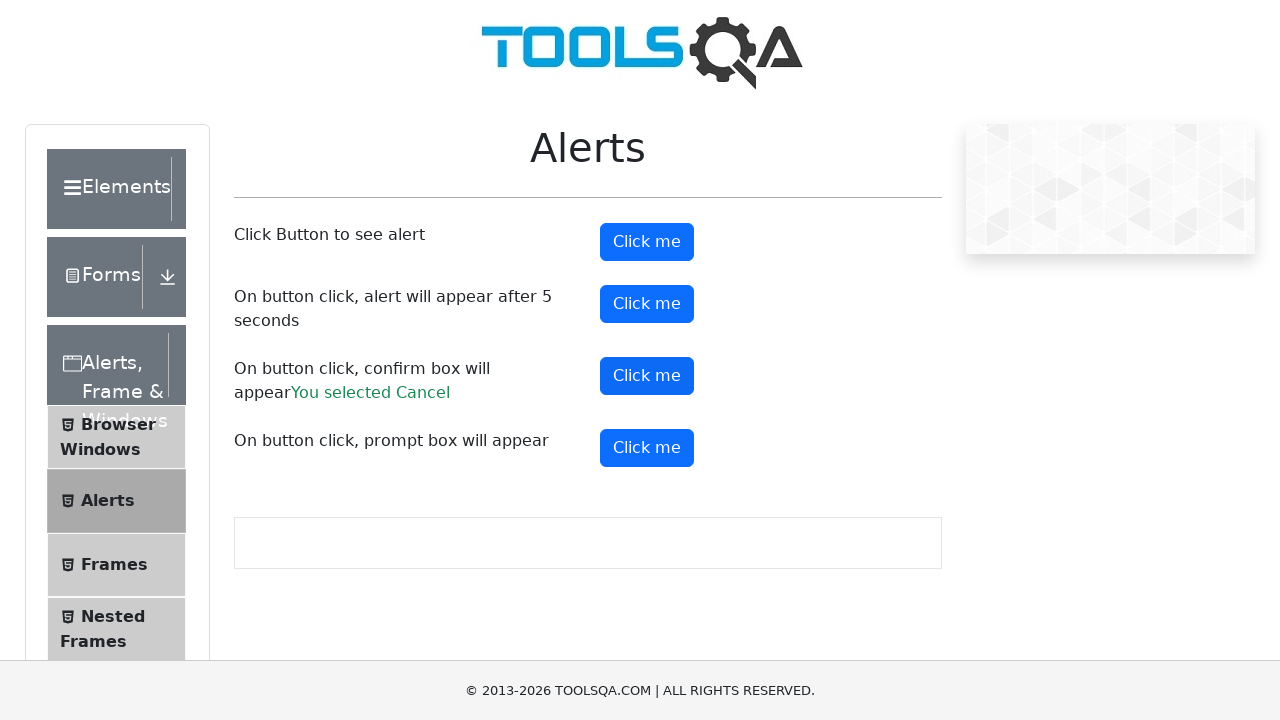

Set up dialog handler to accept confirmation alert
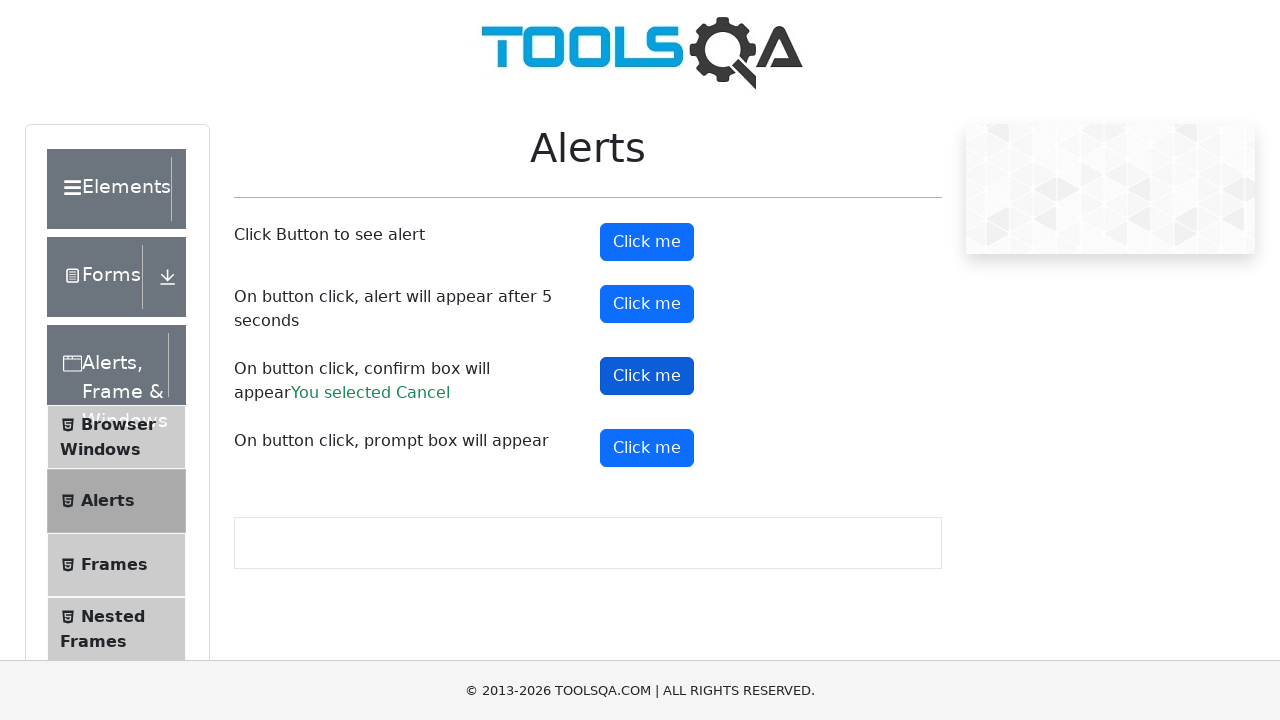

Clicked prompt button to trigger prompt alert at (647, 448) on #promtButton
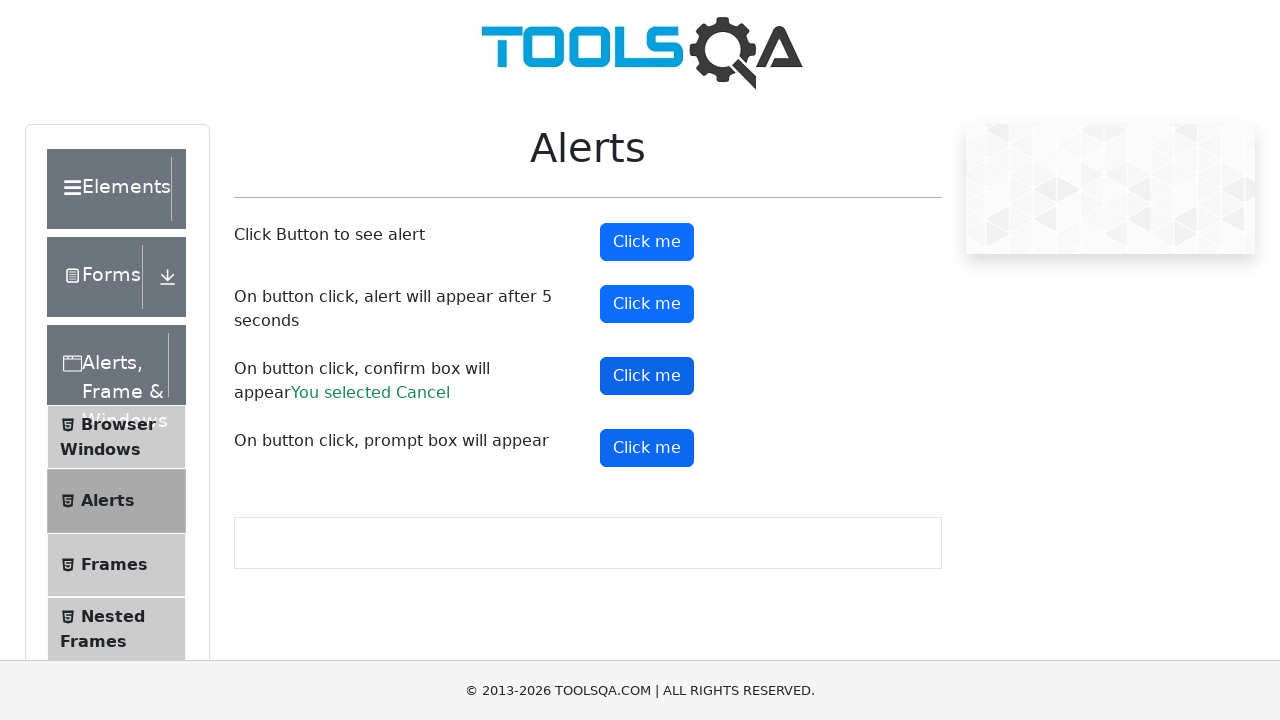

Set up dialog handler to dismiss prompt alert
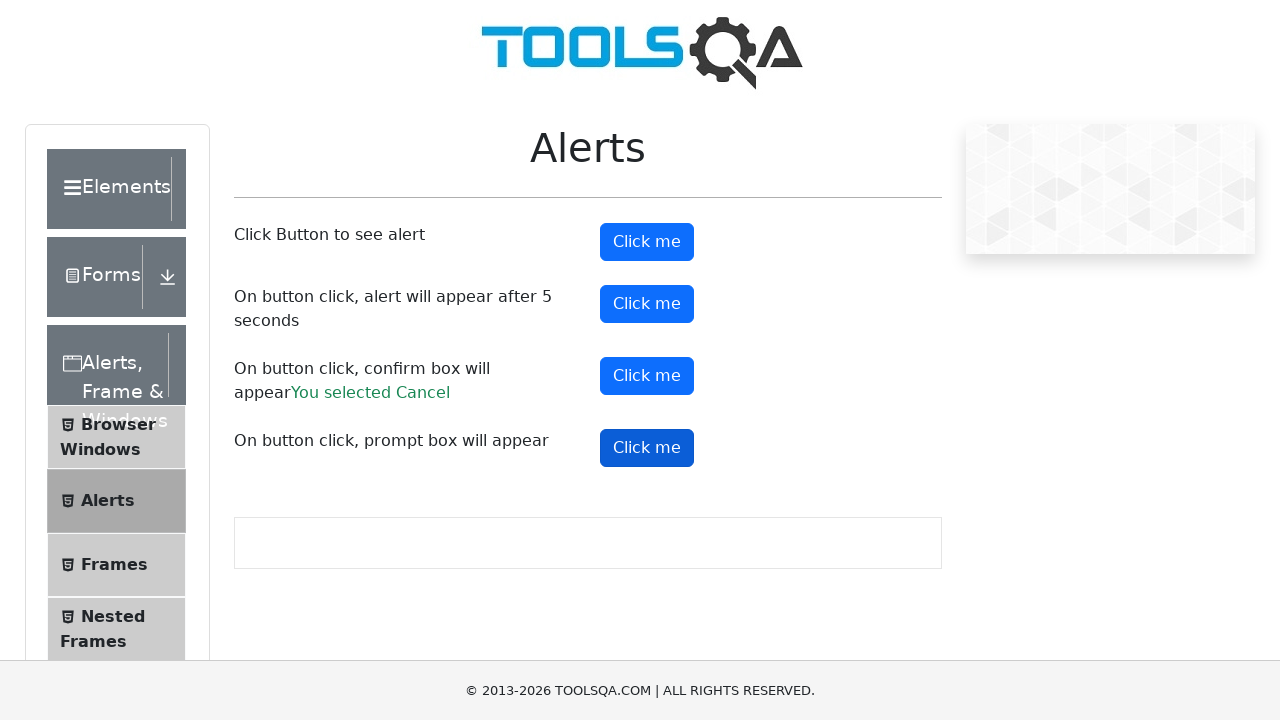

Clicked timer alert button at (647, 304) on #timerAlertButton
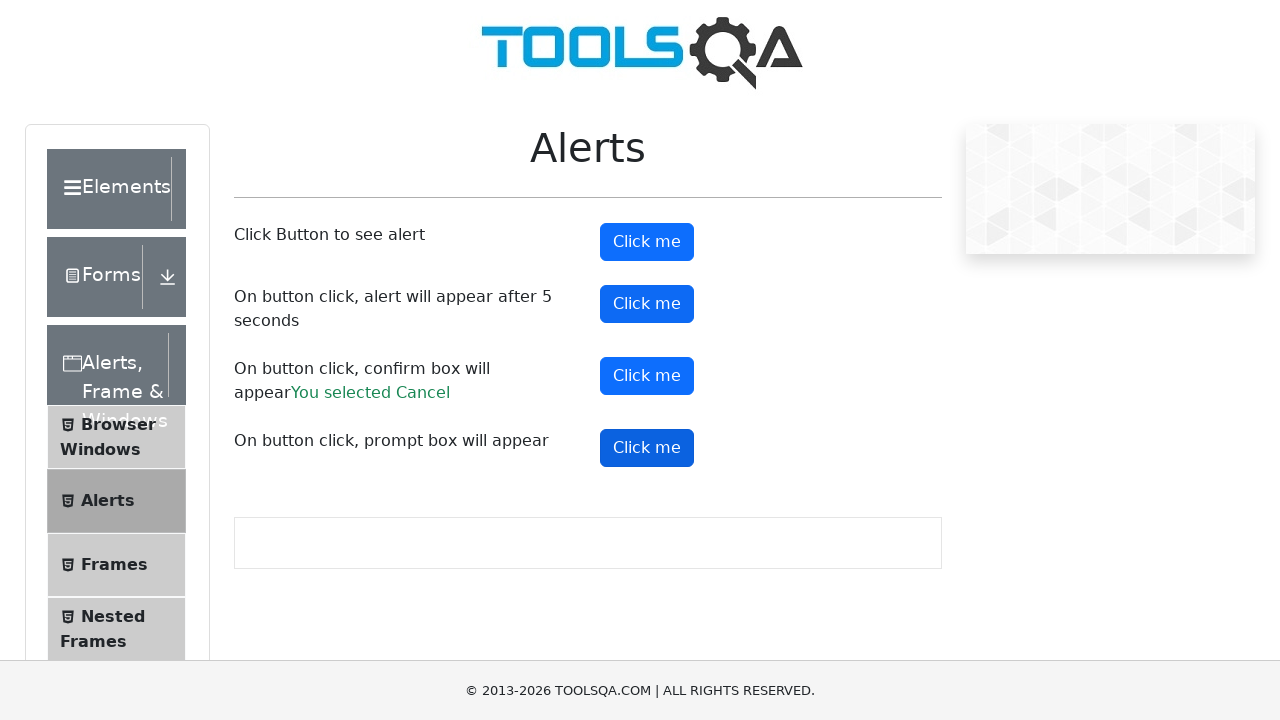

Waited 5 seconds for timer alert to appear
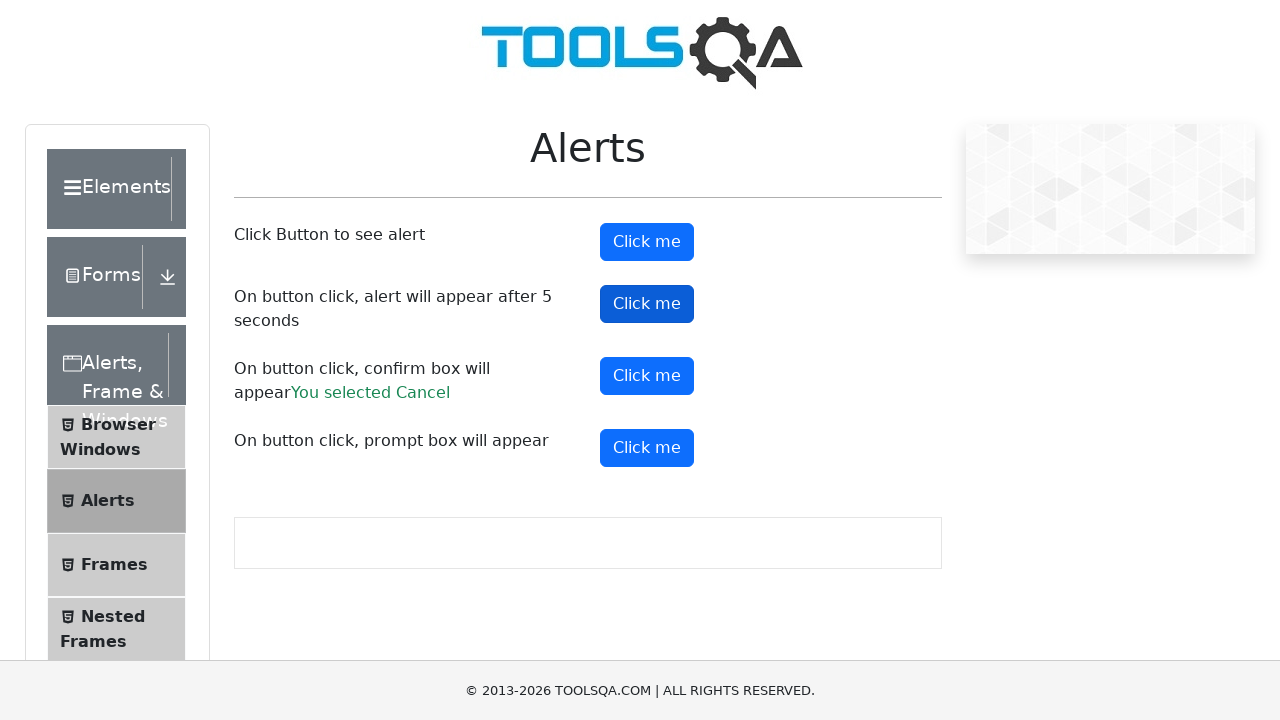

Set up dialog handler to accept timer alert
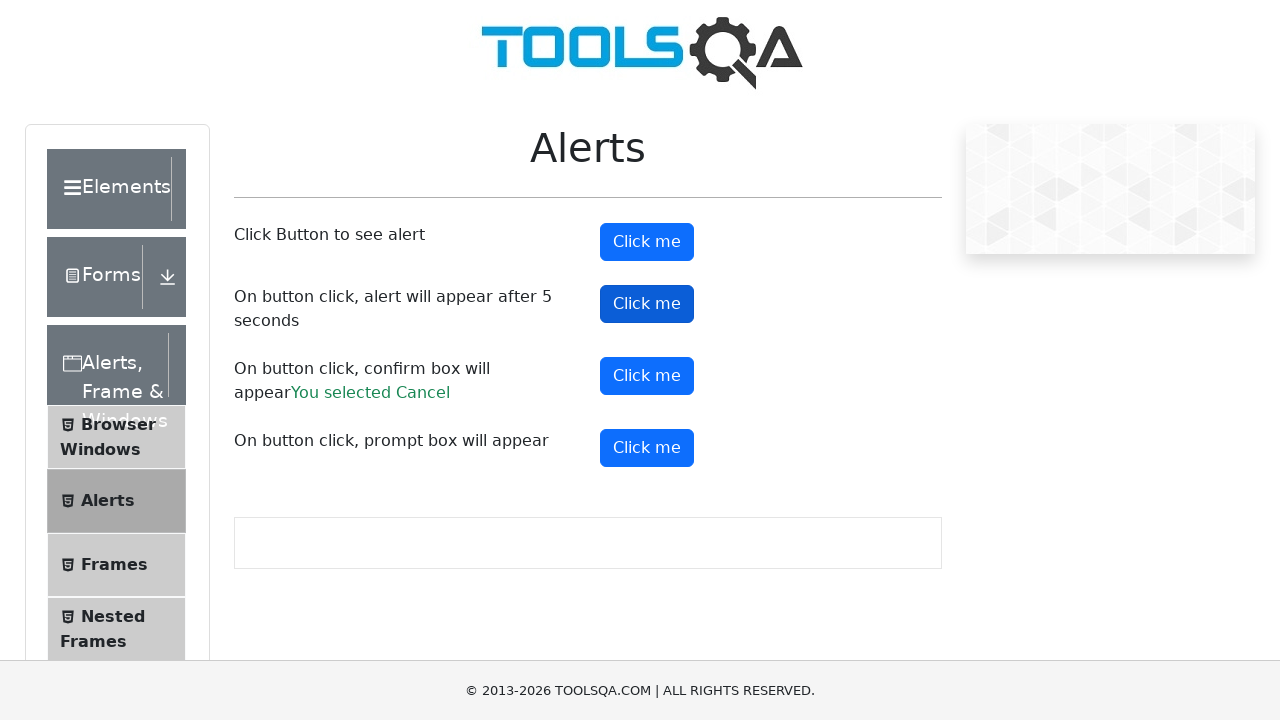

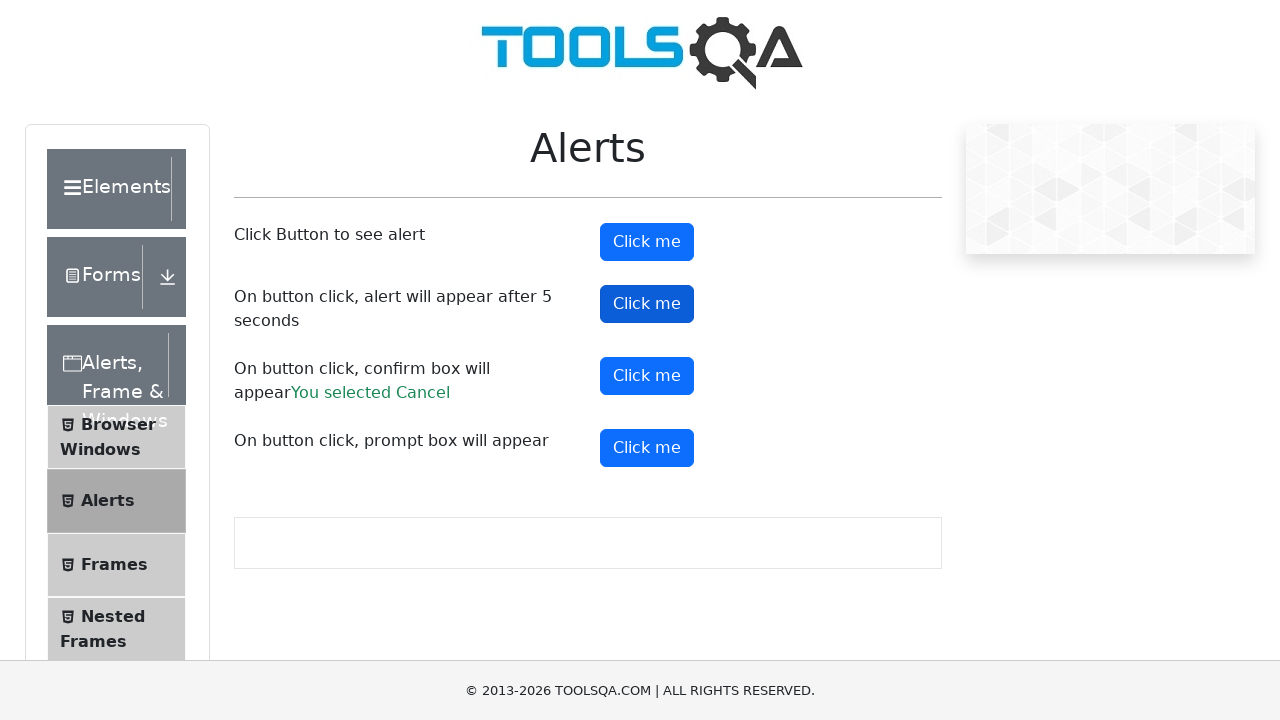